Tests dropdown interaction by clicking on a passenger info section, incrementing the adult passenger count 3 times using a loop, and closing the dropdown panel.

Starting URL: https://www.rahulshettyacademy.com/dropdownsPractise/

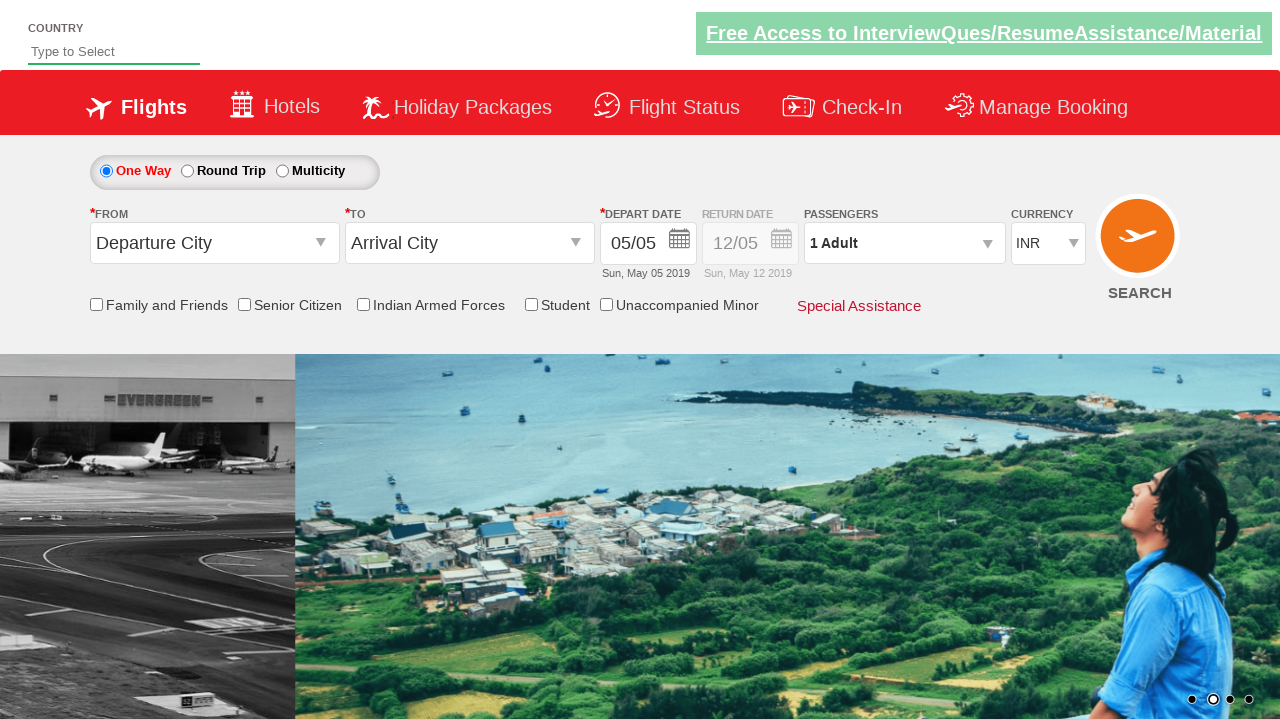

Clicked on passenger info dropdown to open it at (904, 243) on #divpaxinfo
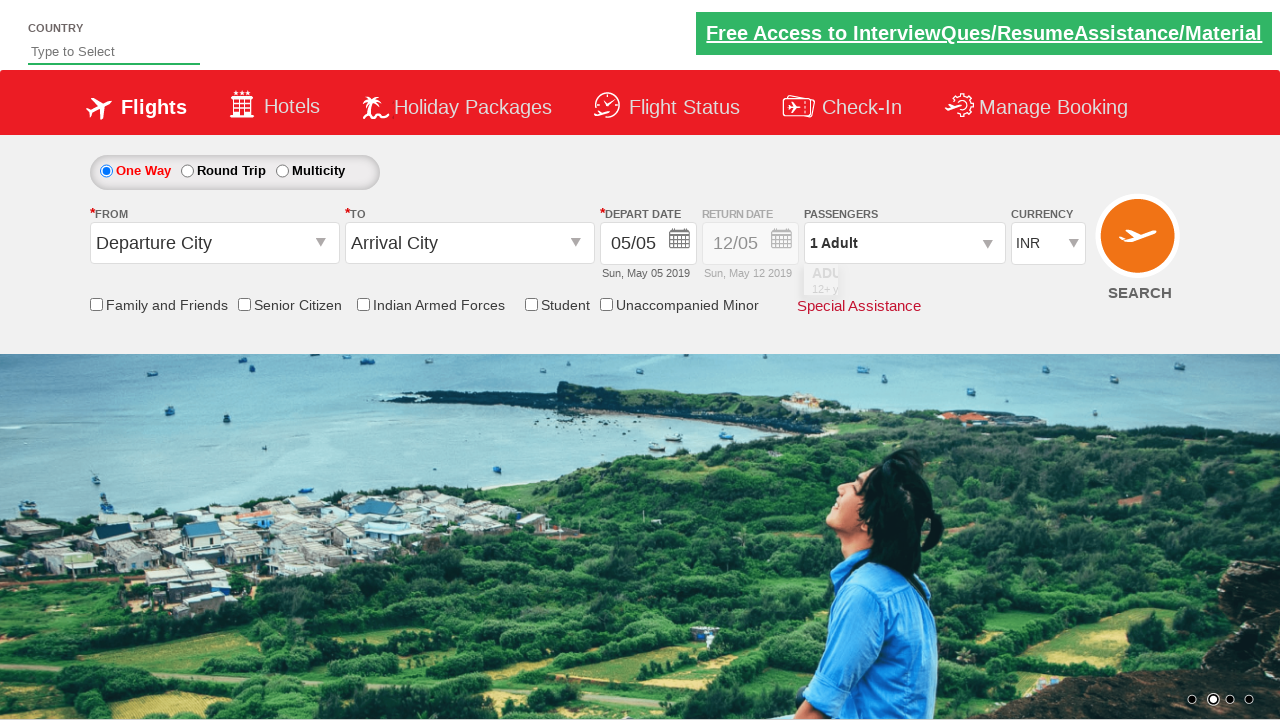

Waited for dropdown to become visible
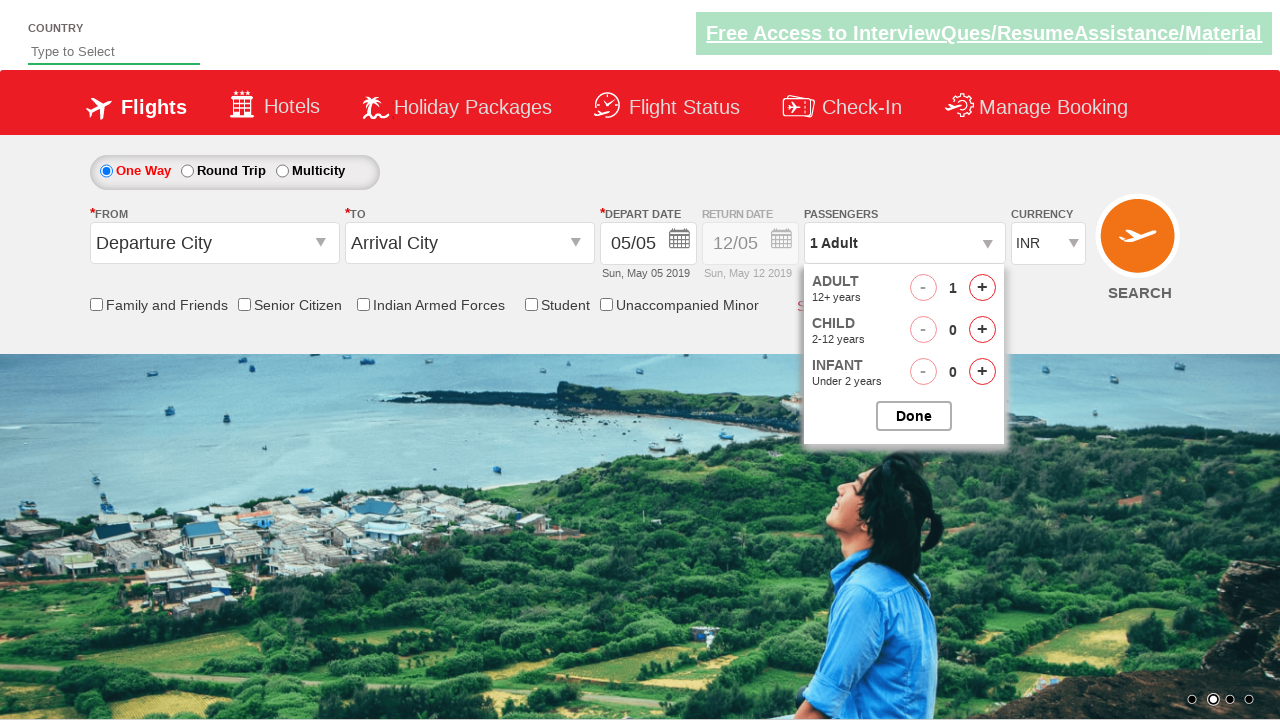

Incremented adult passenger count (iteration 1/3) at (982, 288) on #hrefIncAdt
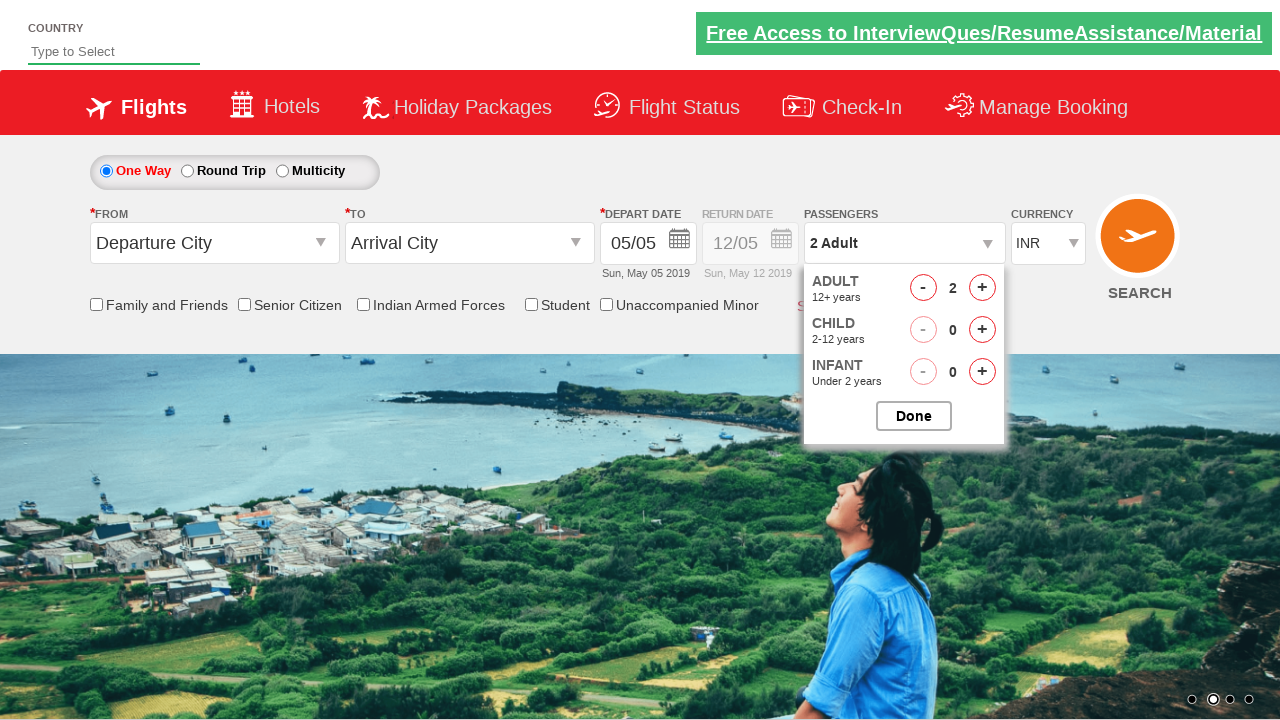

Incremented adult passenger count (iteration 2/3) at (982, 288) on #hrefIncAdt
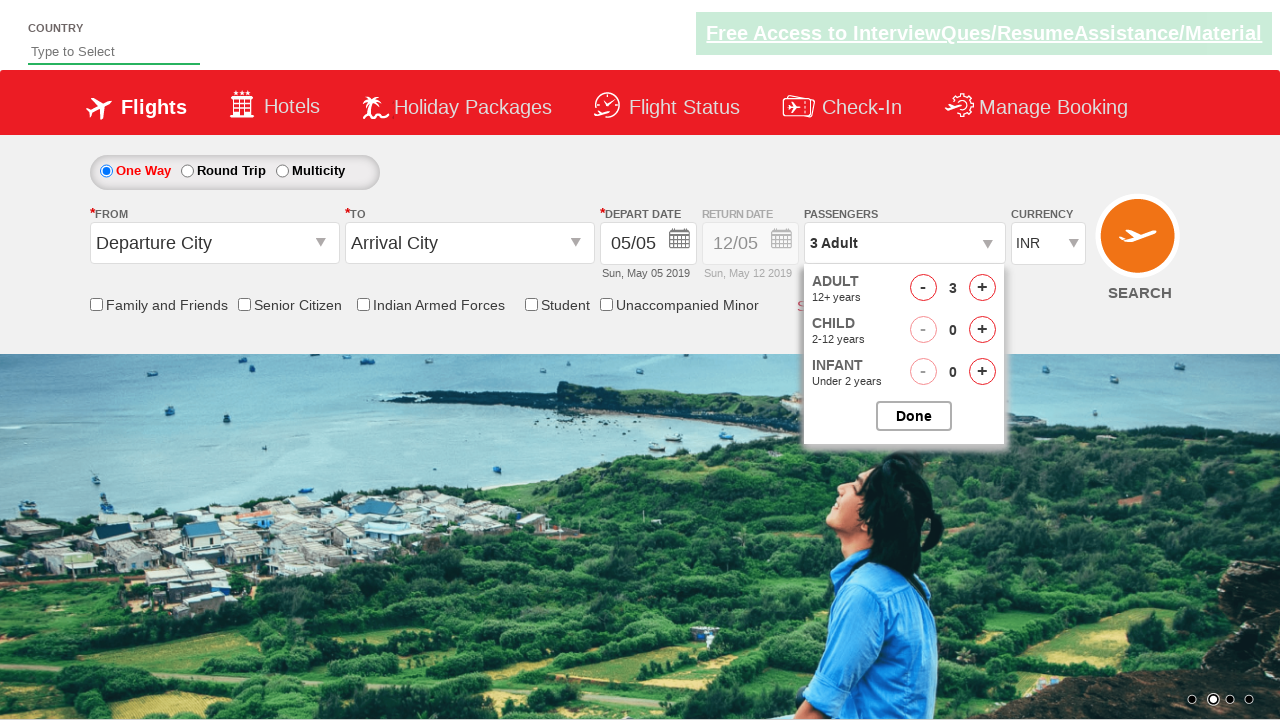

Incremented adult passenger count (iteration 3/3) at (982, 288) on #hrefIncAdt
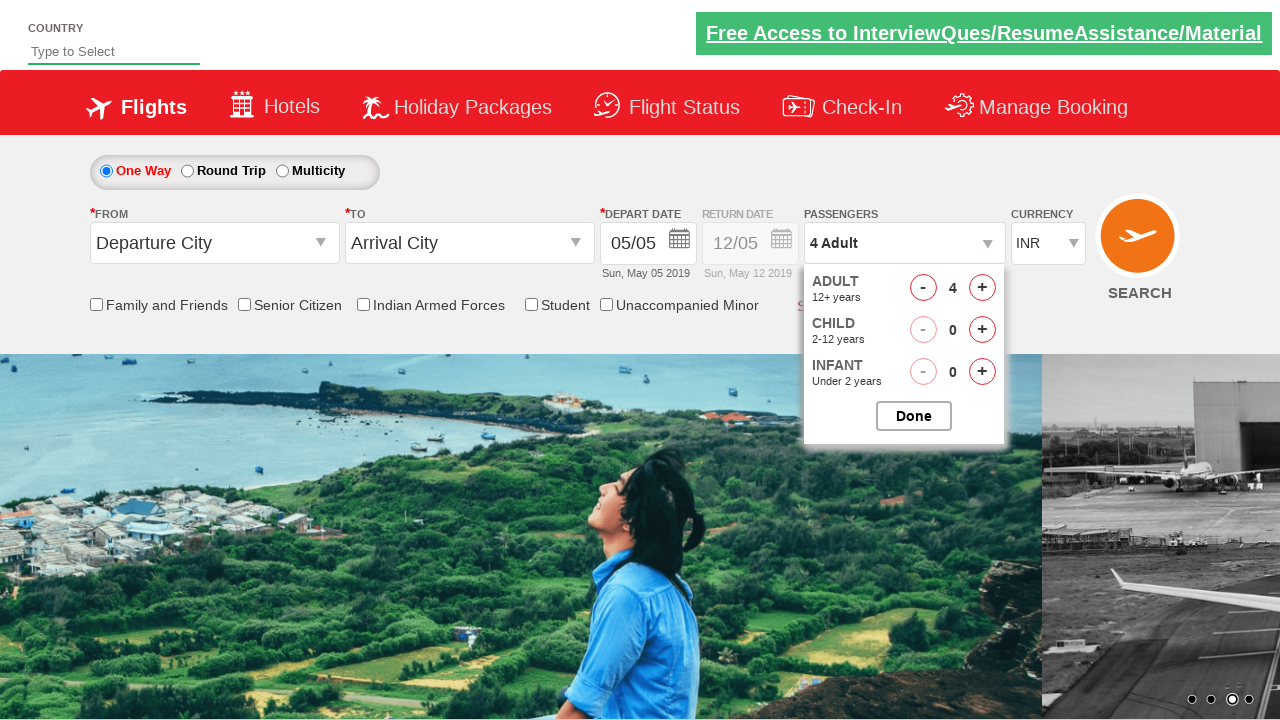

Closed the passenger options dropdown at (914, 416) on #btnclosepaxoption
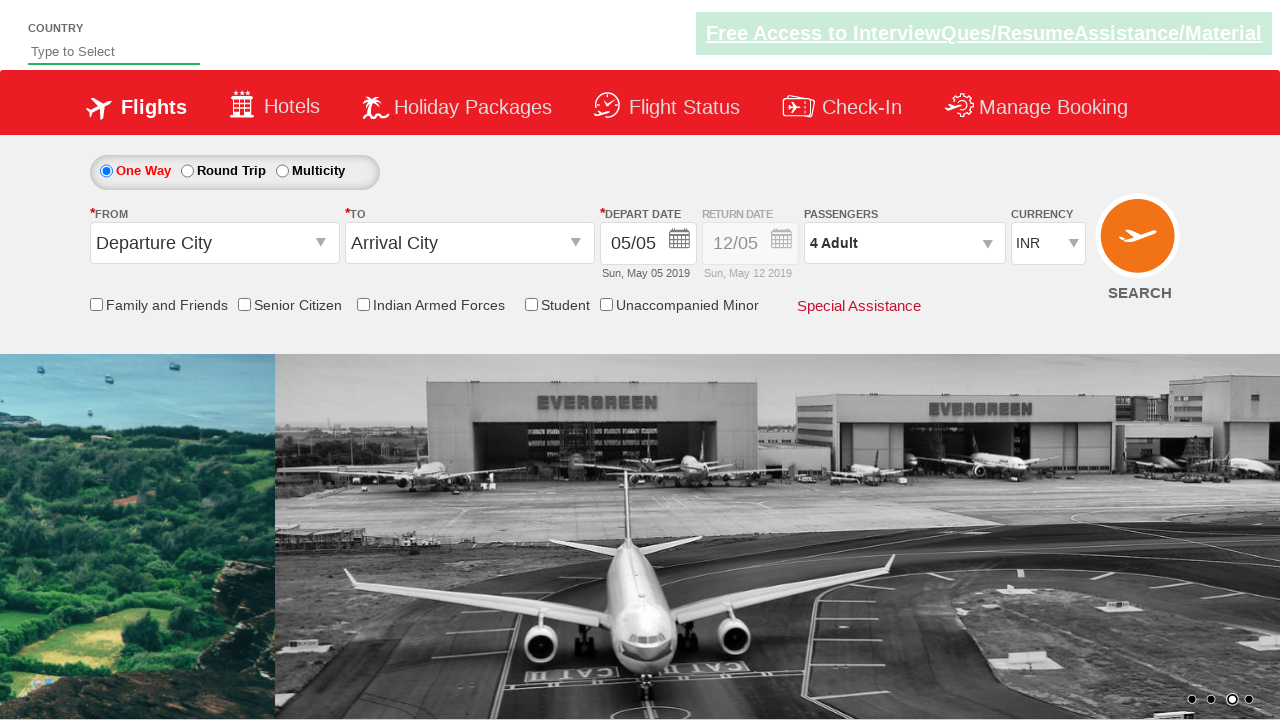

Verified passenger info dropdown is present after closing
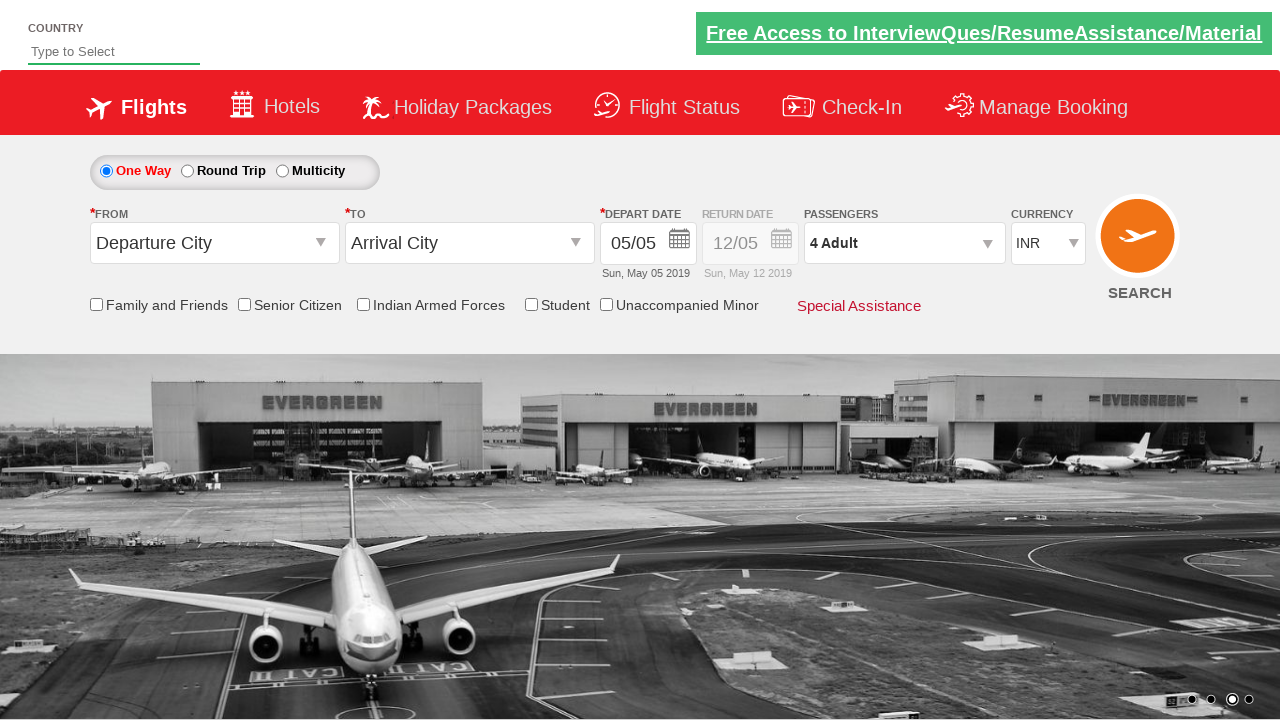

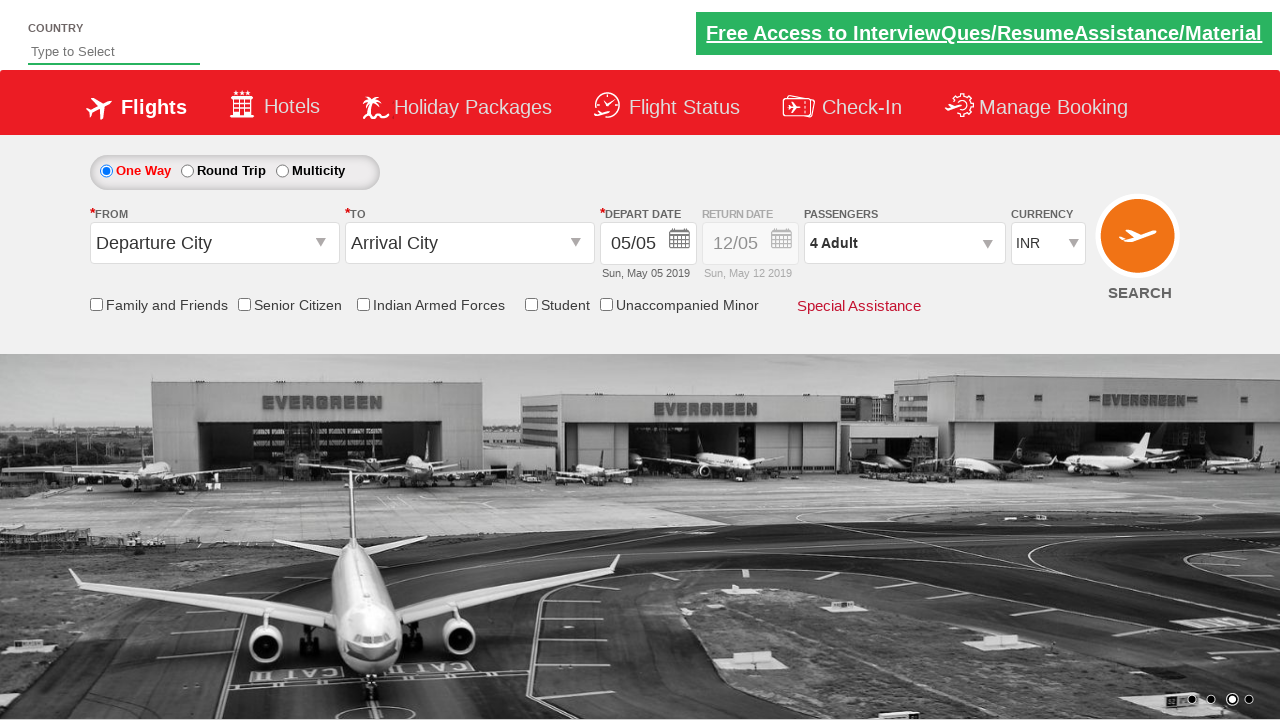